Tests a mathematical dropdown selection form by reading two numbers, calculating their sum, and selecting the result from a dropdown

Starting URL: http://suninjuly.github.io/selects1.html

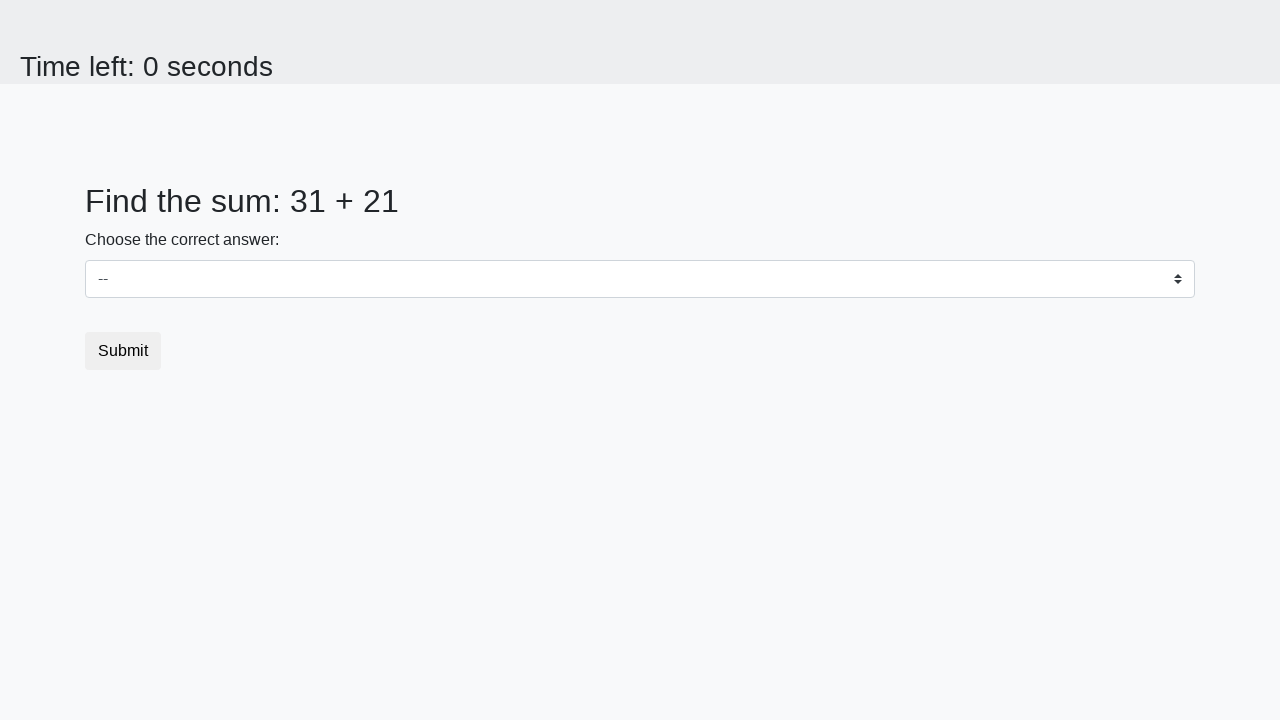

Read first number from page
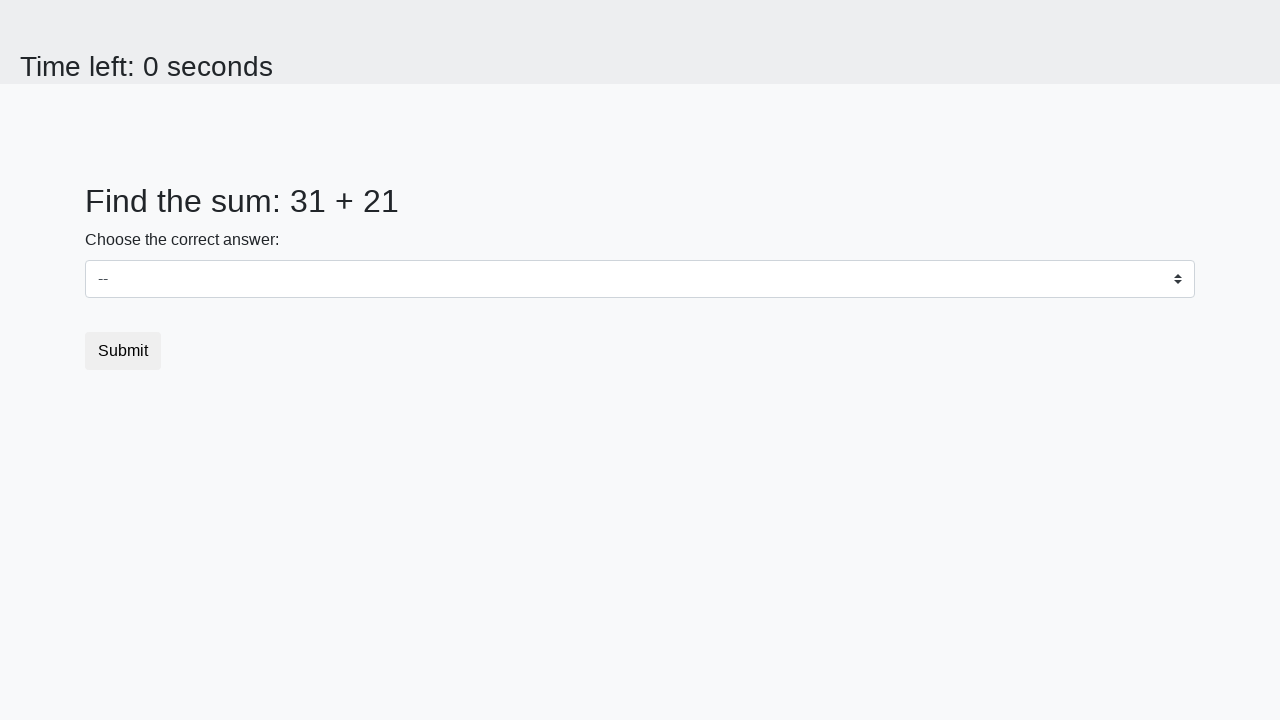

Read second number from page
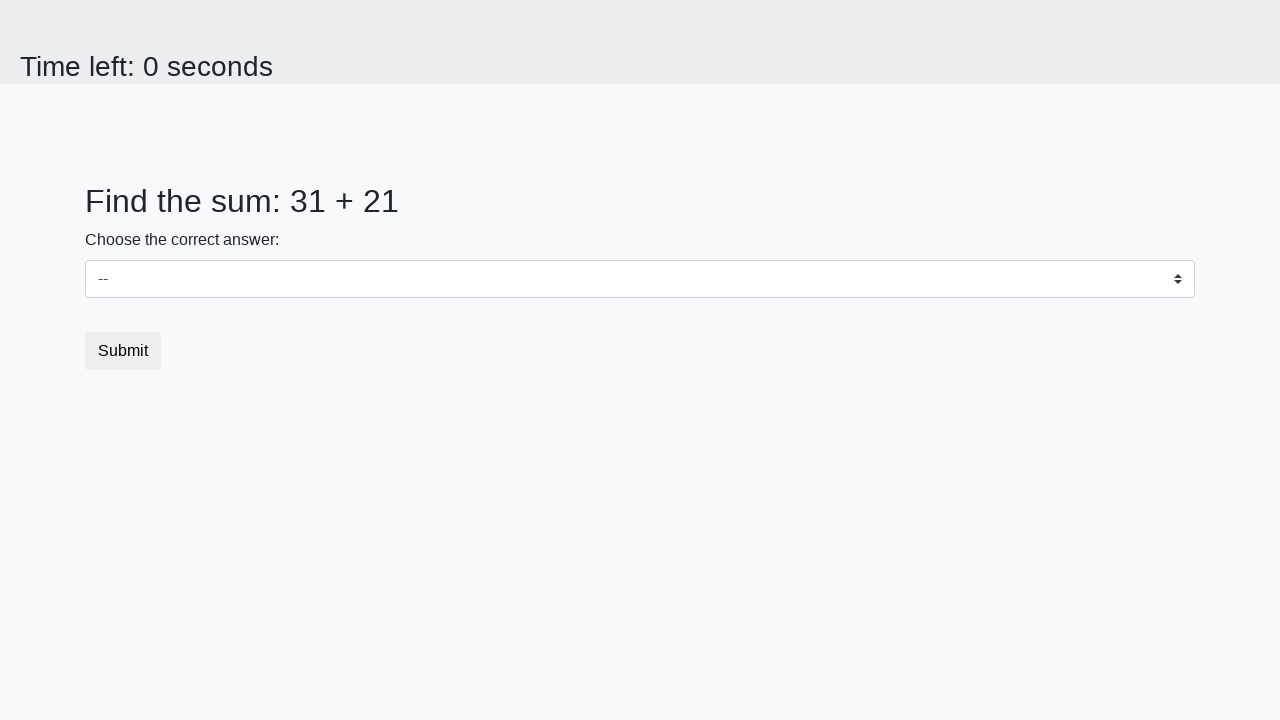

Calculated sum: 31 + 21 = 52
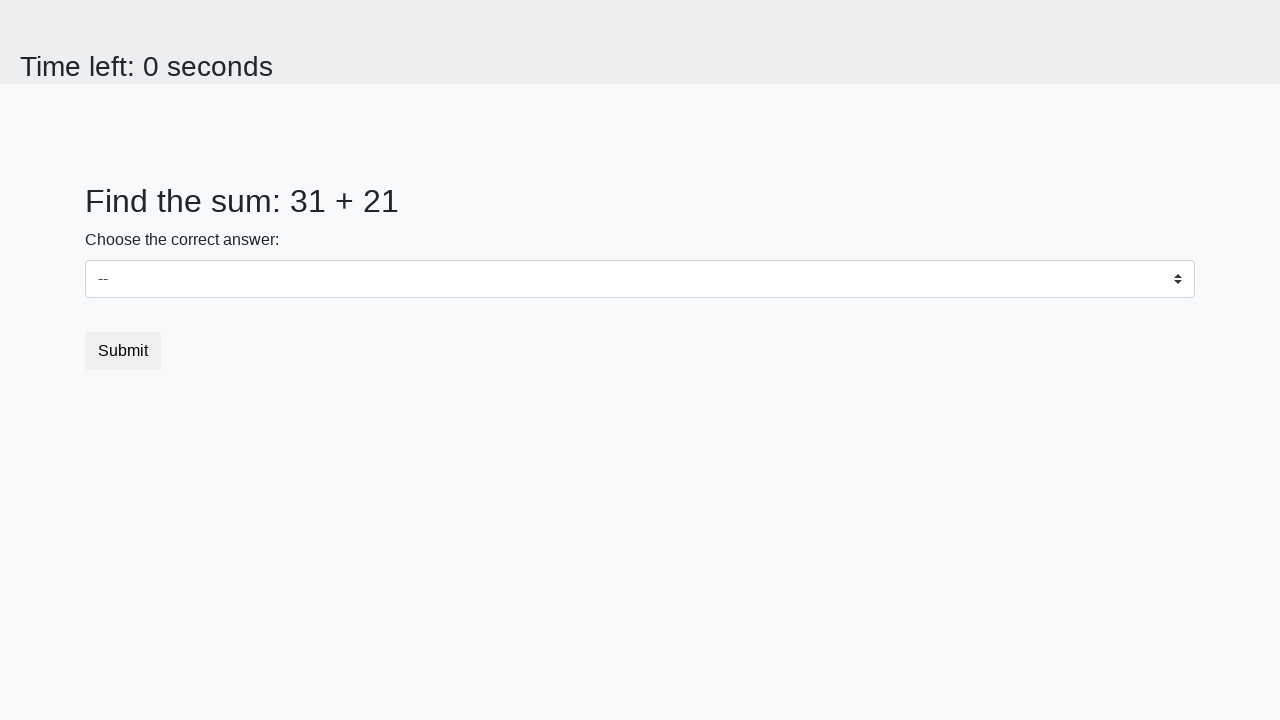

Selected calculated sum '52' from dropdown on #dropdown
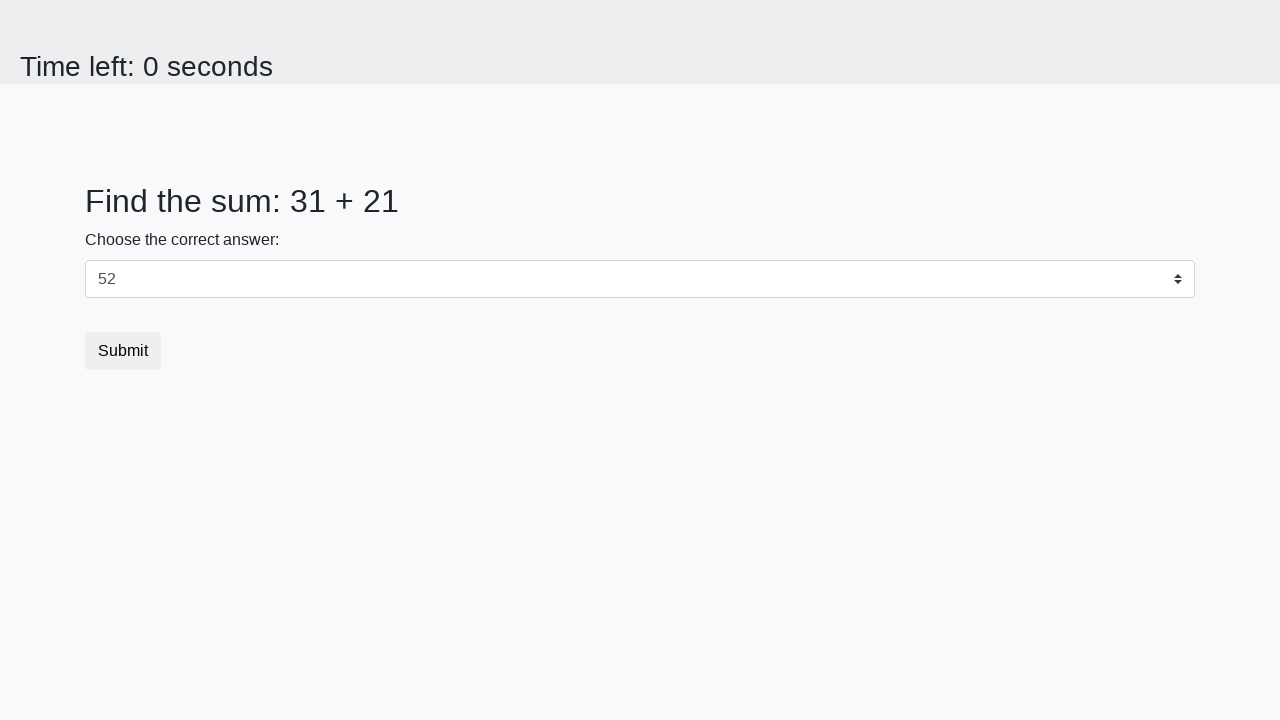

Clicked submit button at (123, 351) on button
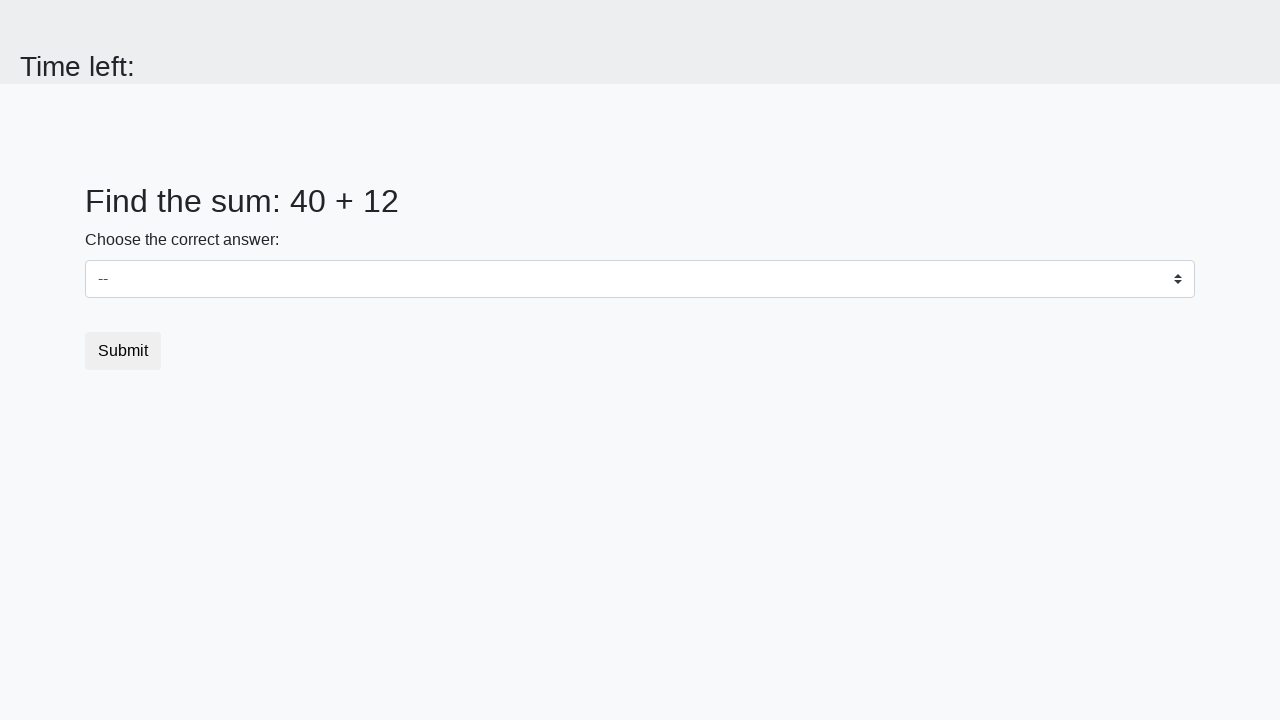

Set up alert handler to accept dialogs
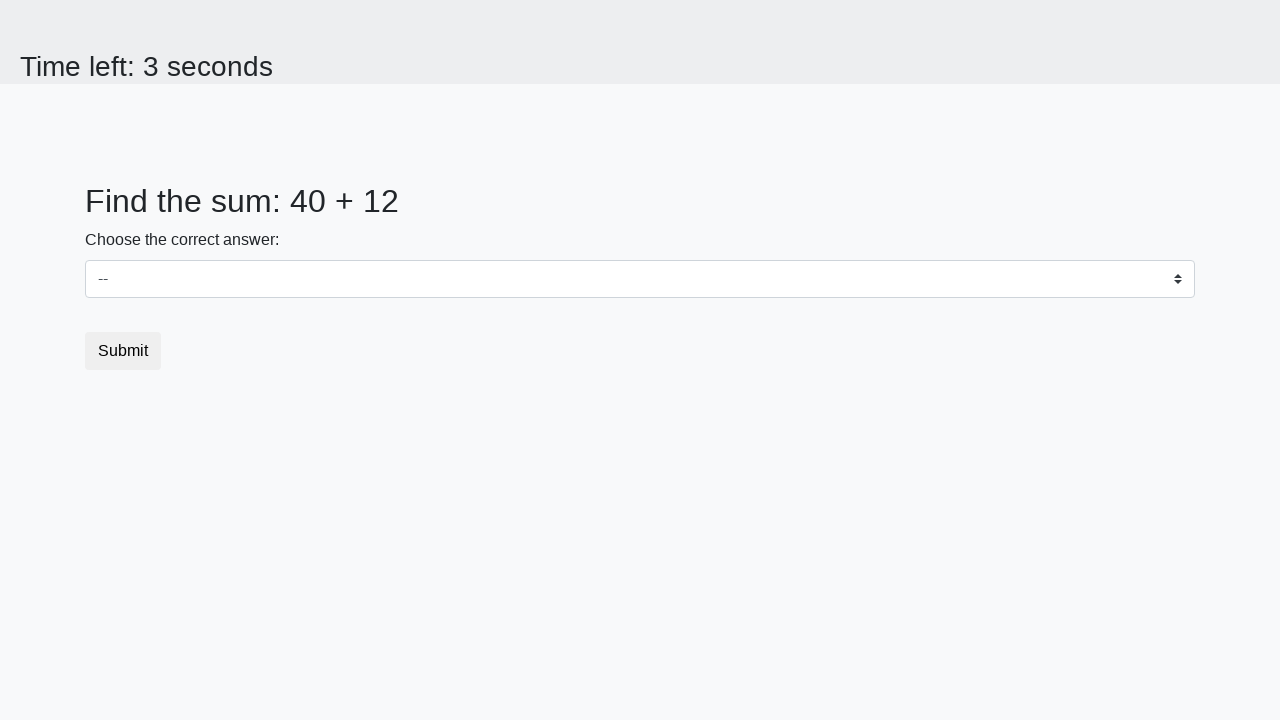

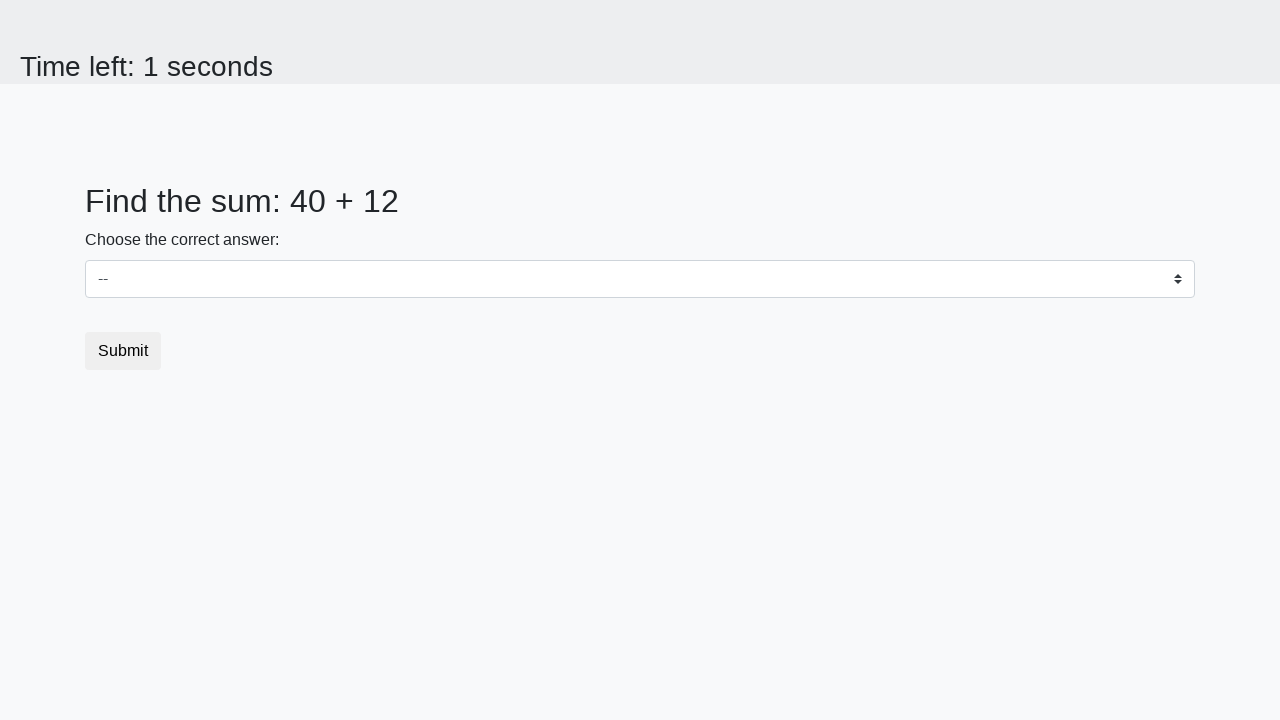